Solves a math challenge by reading a question from the page, calculating the sum of two numbers, entering the answer, checking required checkboxes, and submitting the form.

Starting URL: https://erikdark.github.io/Qa_autotests_05/

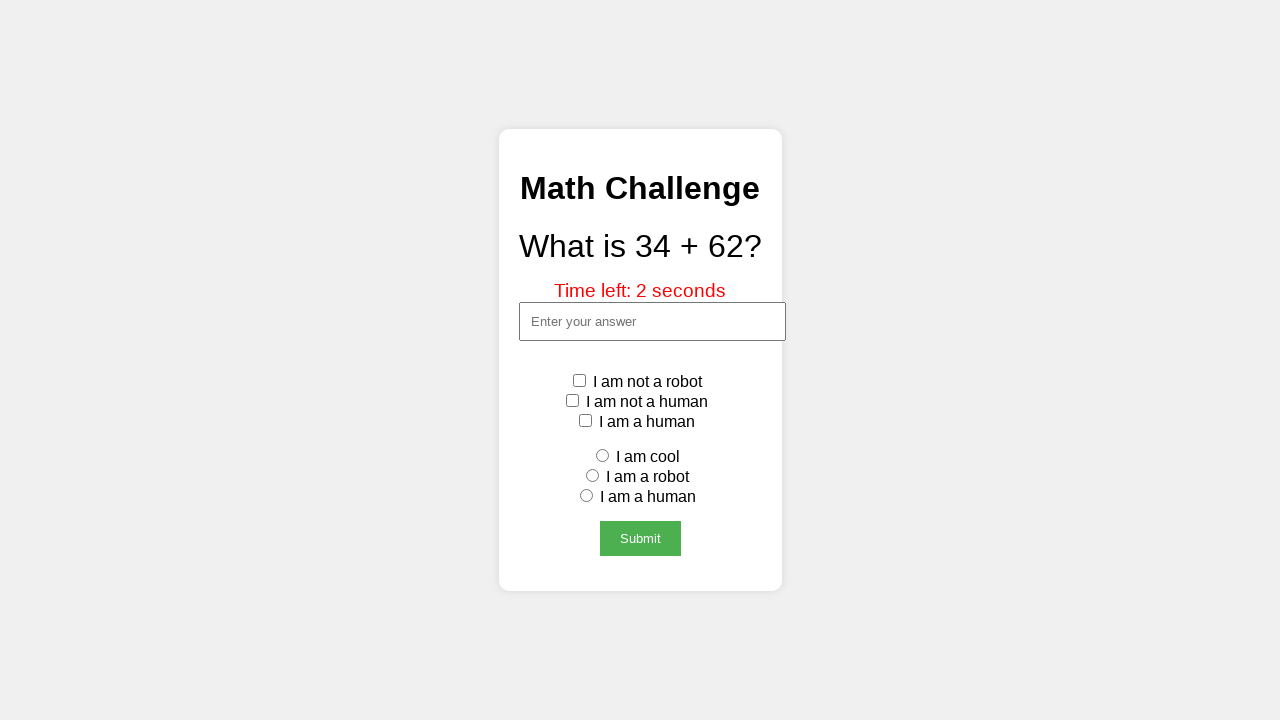

Retrieved math challenge text from page
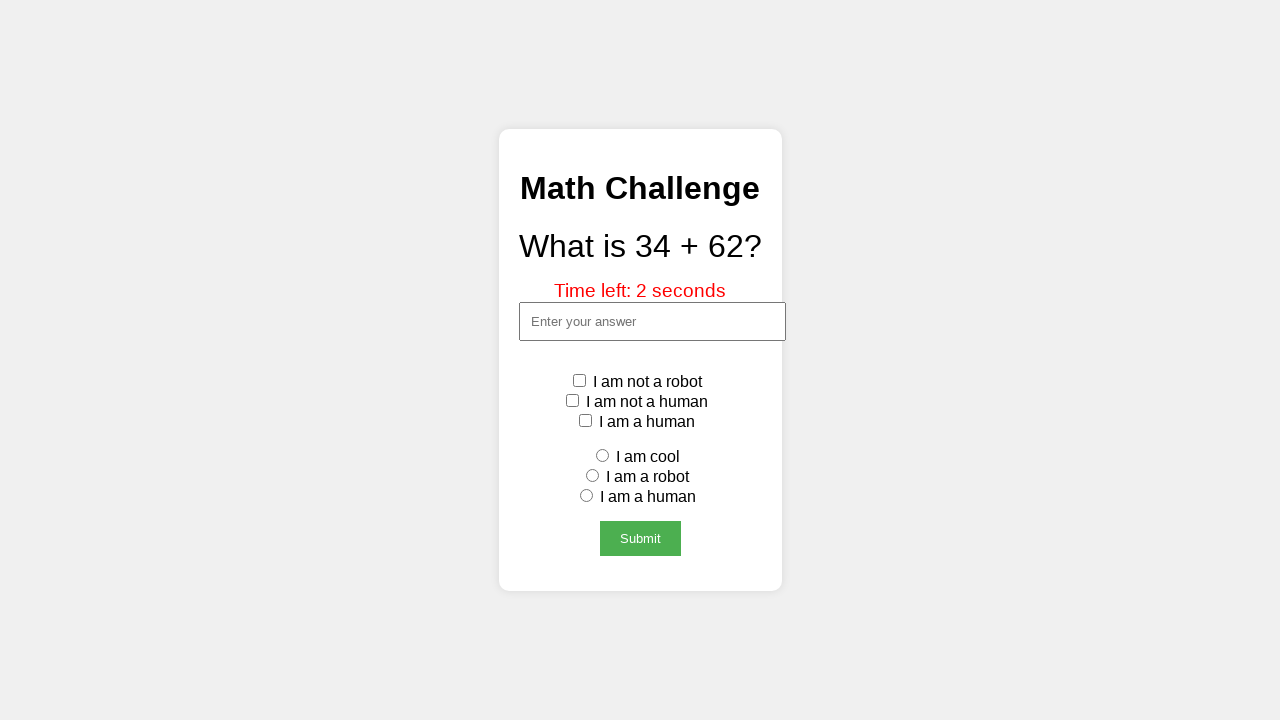

Parsed numbers from challenge: 34 + 62
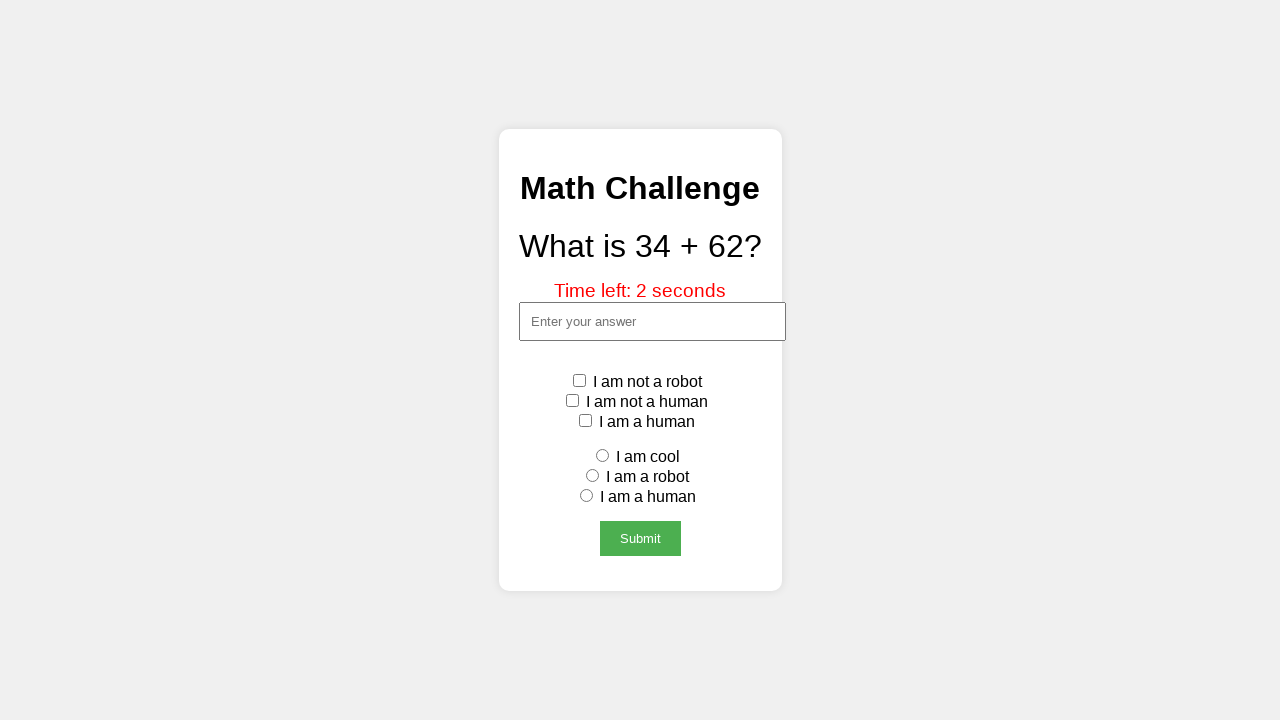

Calculated answer: 96
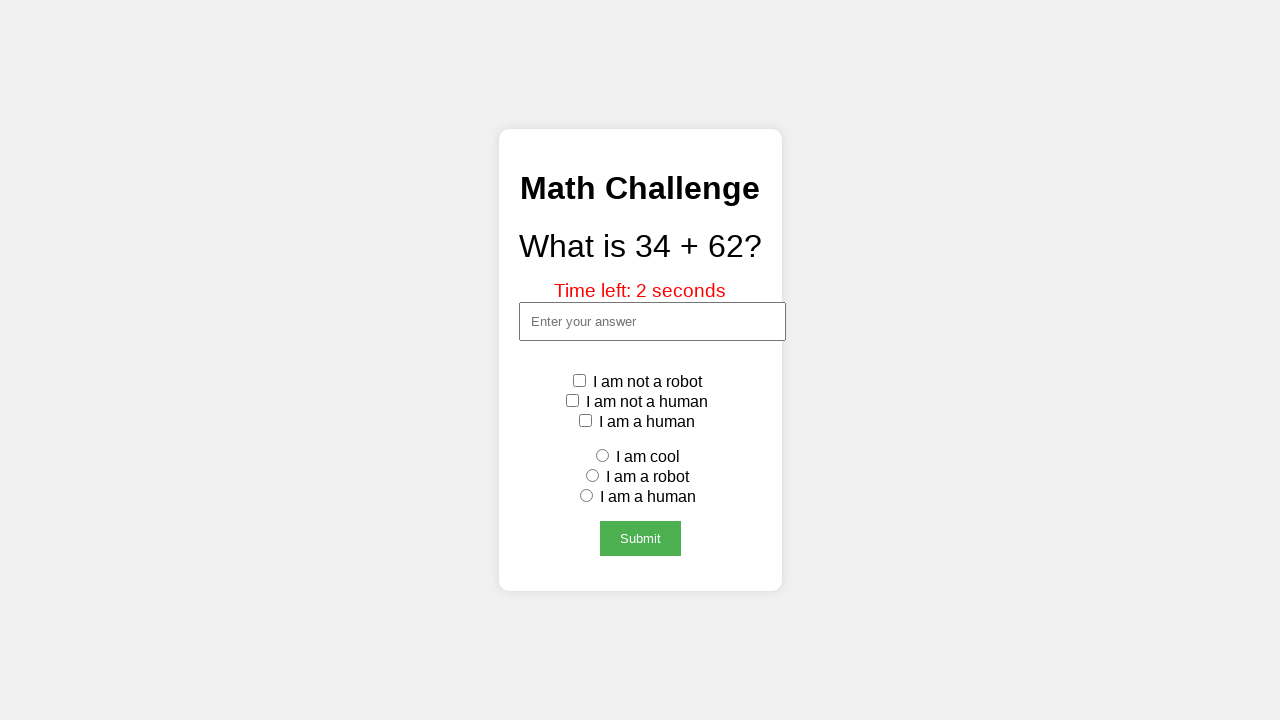

Entered answer '96' in answer field on #answer
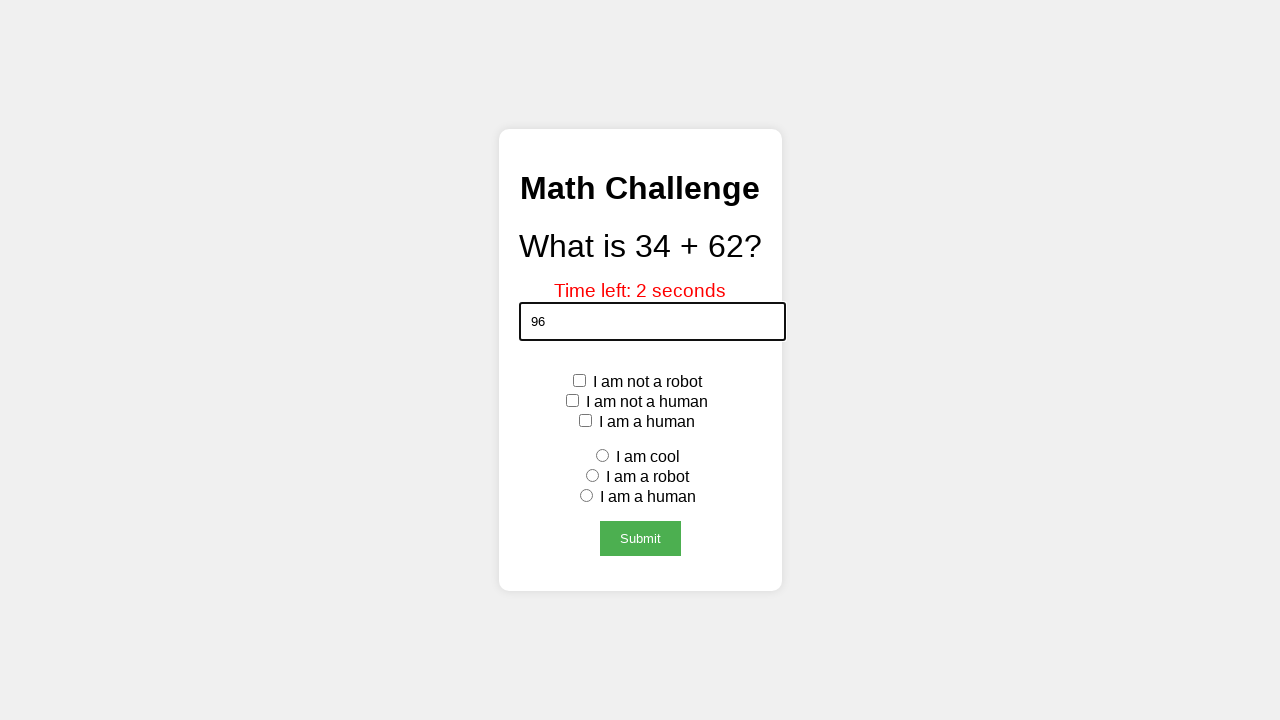

Checked 'not a robot' checkbox at (579, 381) on #notRobot
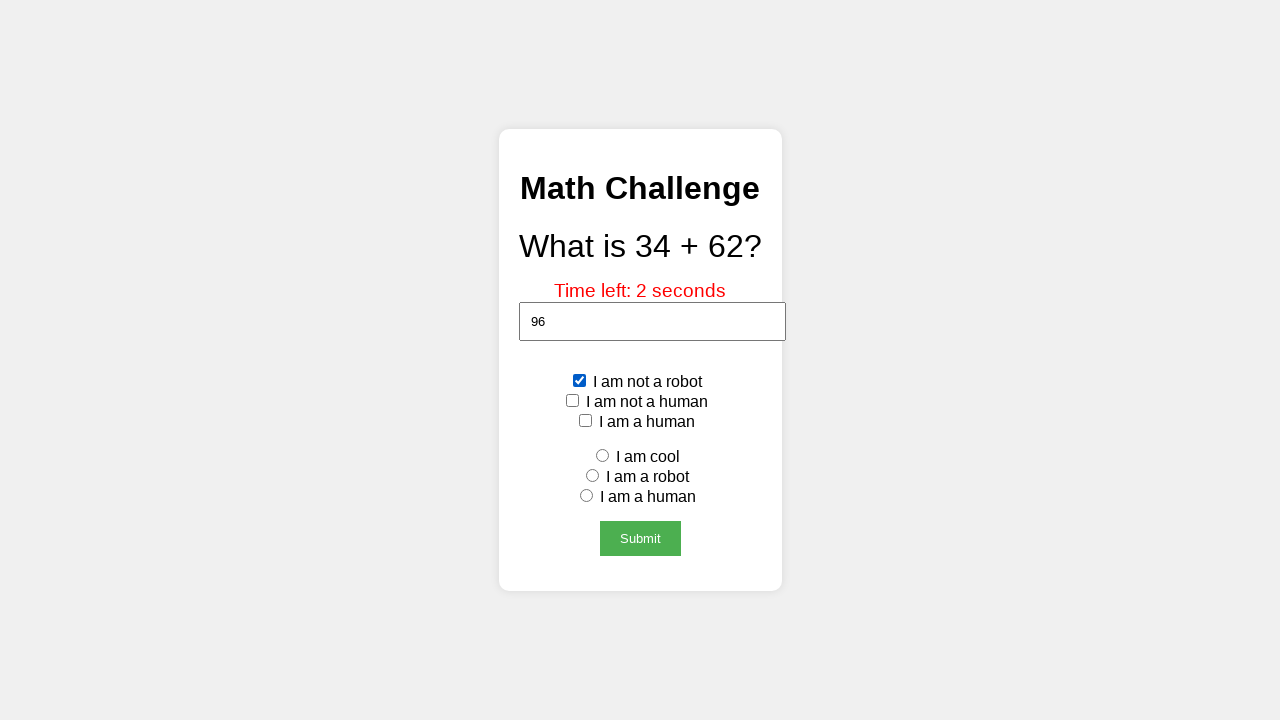

Checked 'cool' checkbox at (602, 456) on #cool
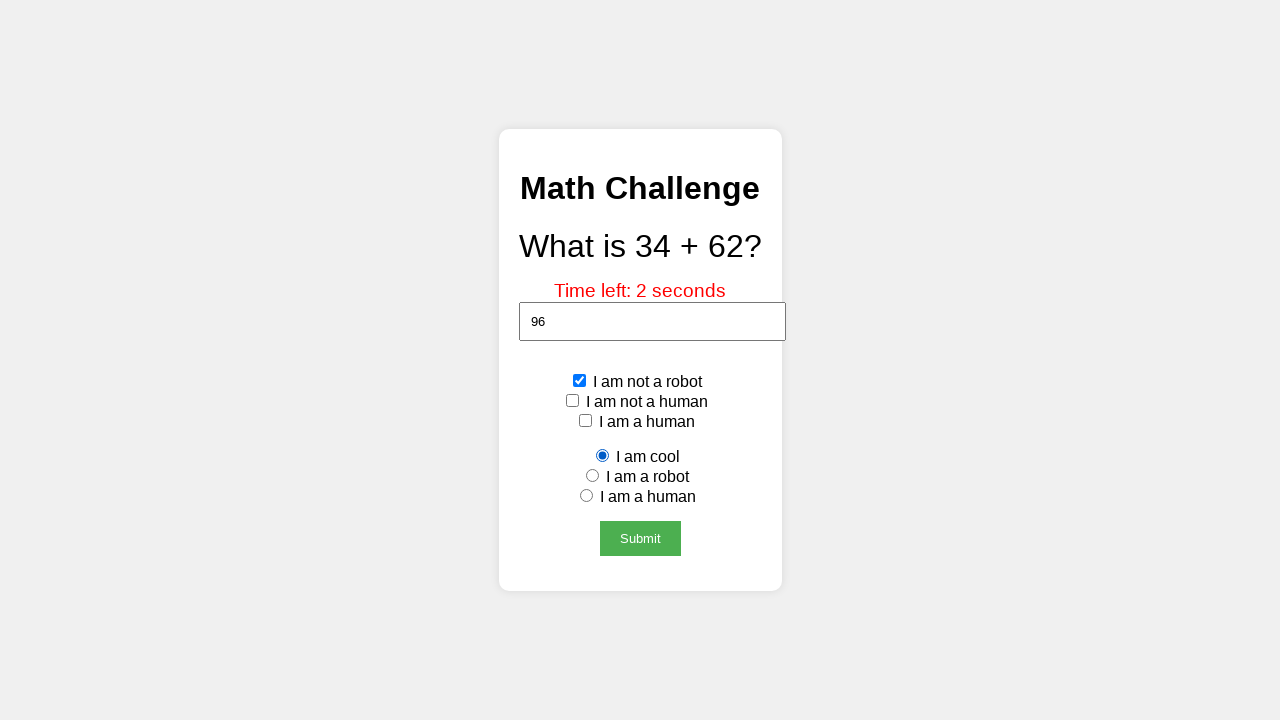

Clicked submit button to complete math challenge at (640, 539) on #submitBtn
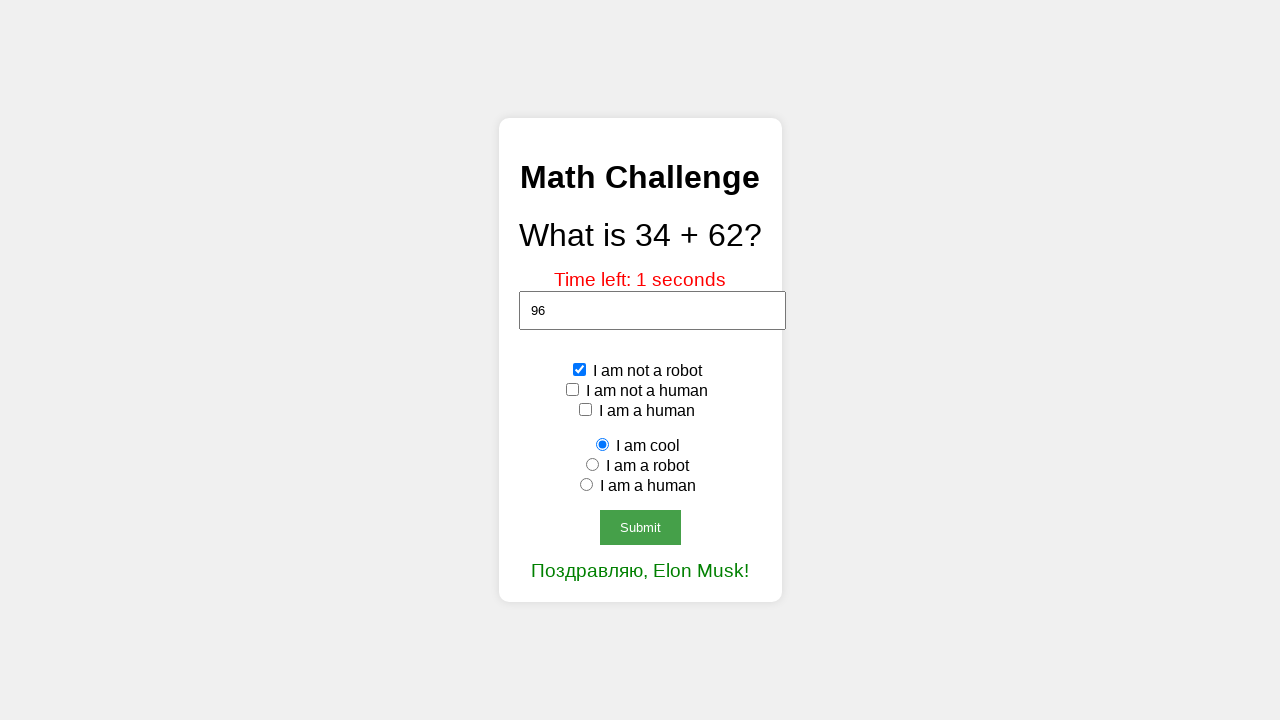

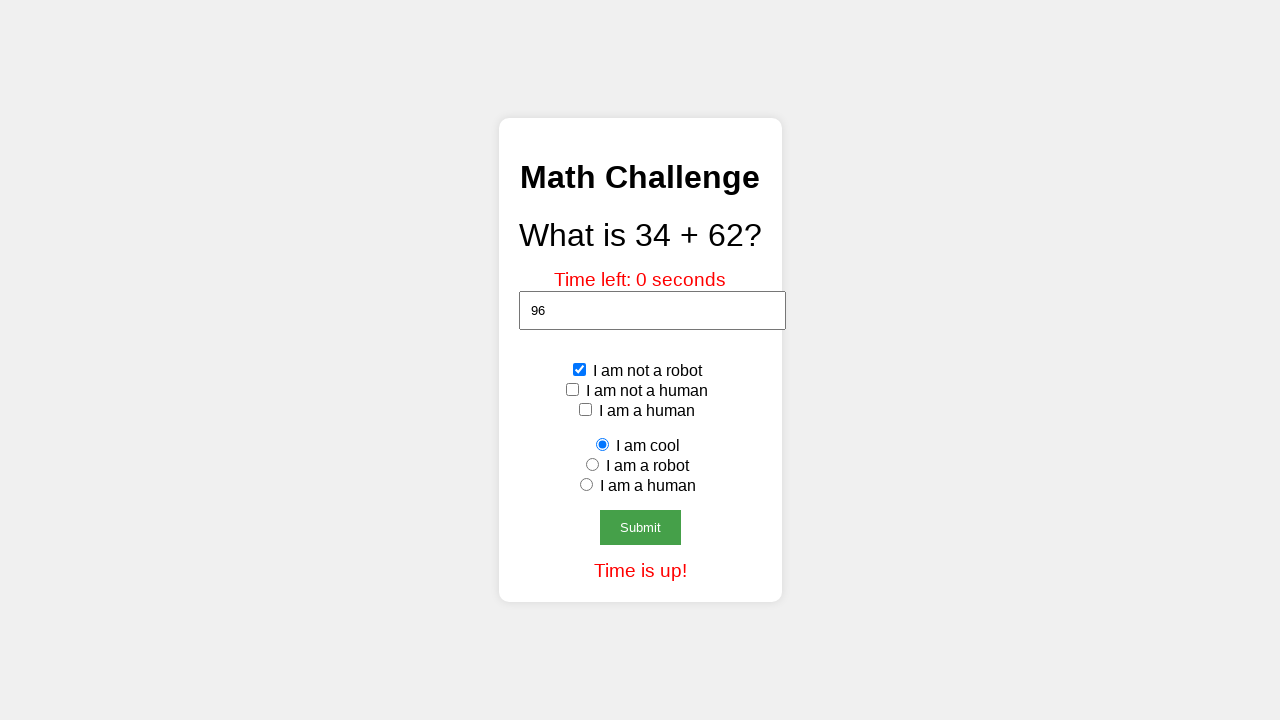